Tests client creation form for a female user by selecting gender, country (Italy), filling personal details, and selecting a product based on gender/country combination

Starting URL: https://sendform.nicepage.io/?version=13efcba7-1a49-45a5-9967-c2da8ebdd189&uid=f7bd60f0-34c8-40e3-8e2c-06cc19fcb730

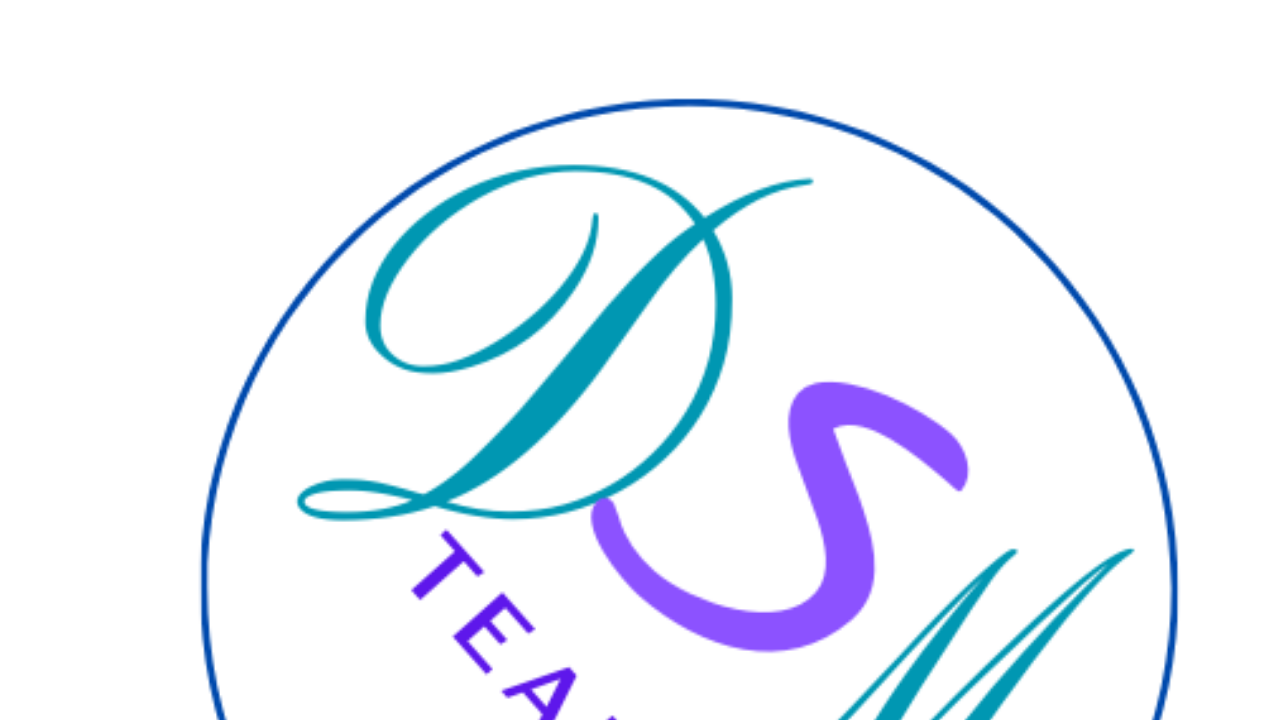

Selected 'Femme' (Woman) gender option at (410, 361) on #field-aa6c
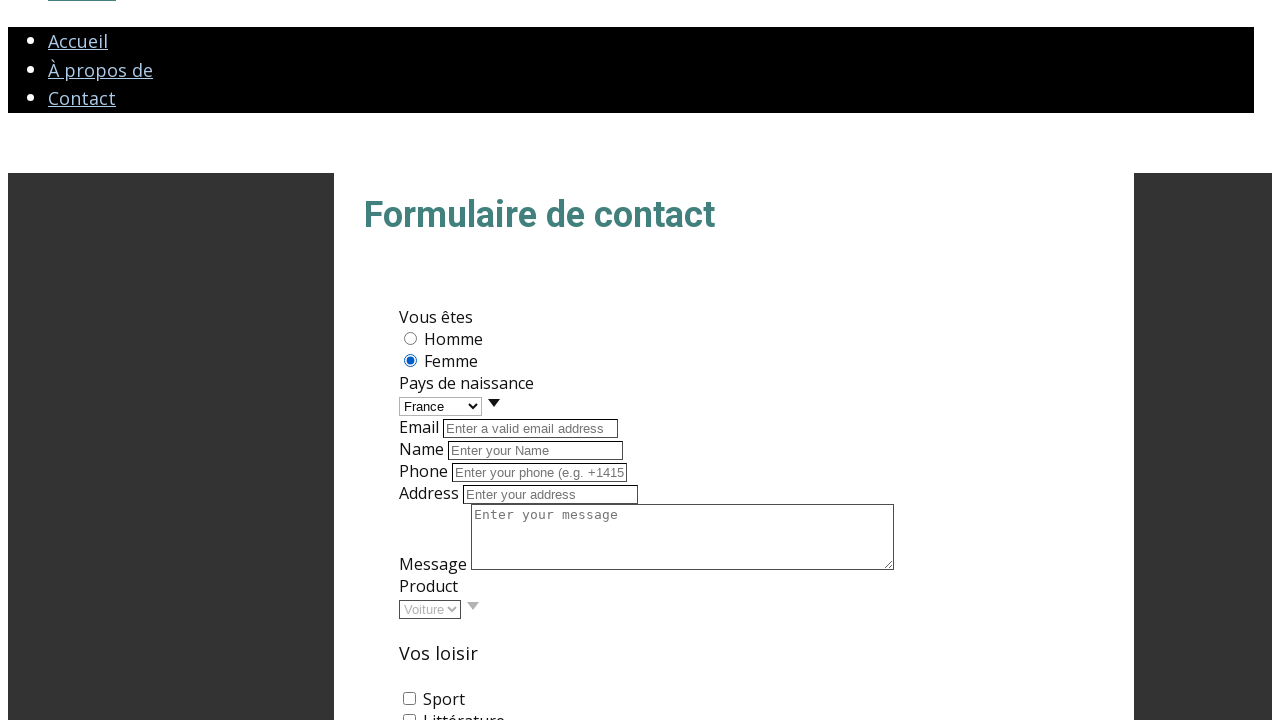

Selected Italy as country on #select-9648
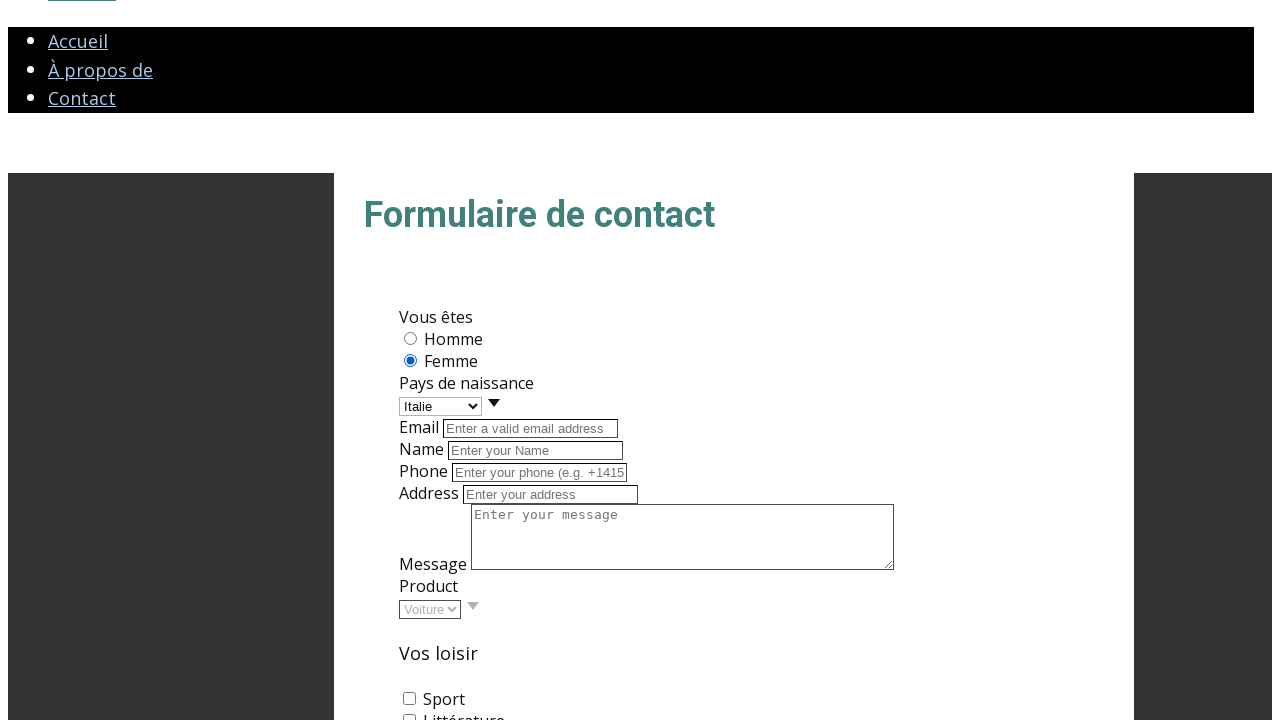

Scrolled email field into view
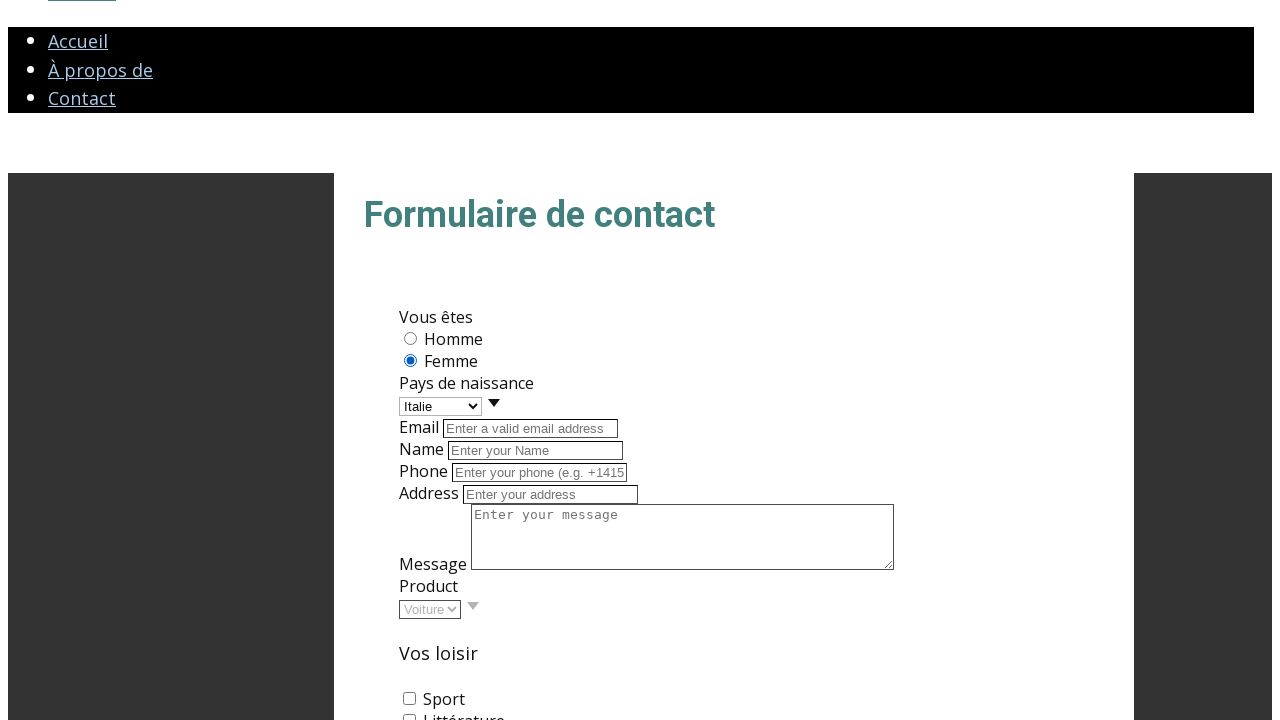

Filled email field with 'maria.rossi@example.it' on #email-c6a3
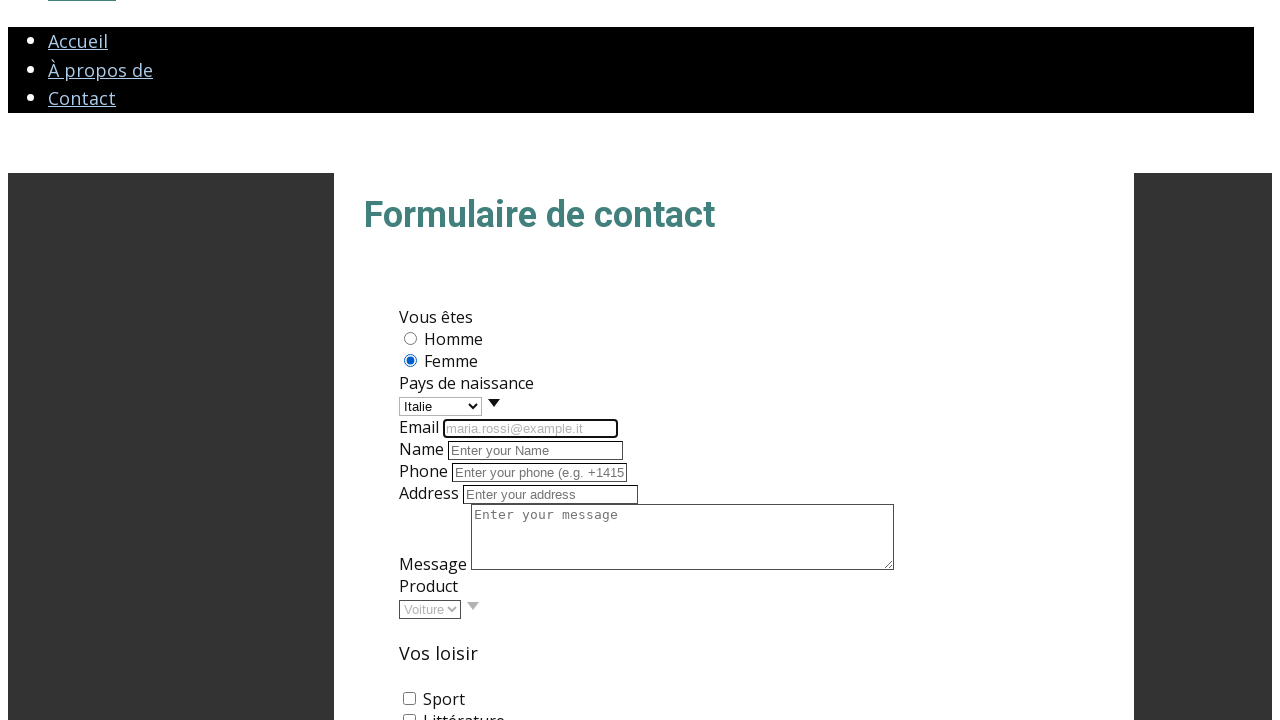

Filled name field with 'Maria Rossi' on #name-c6a3
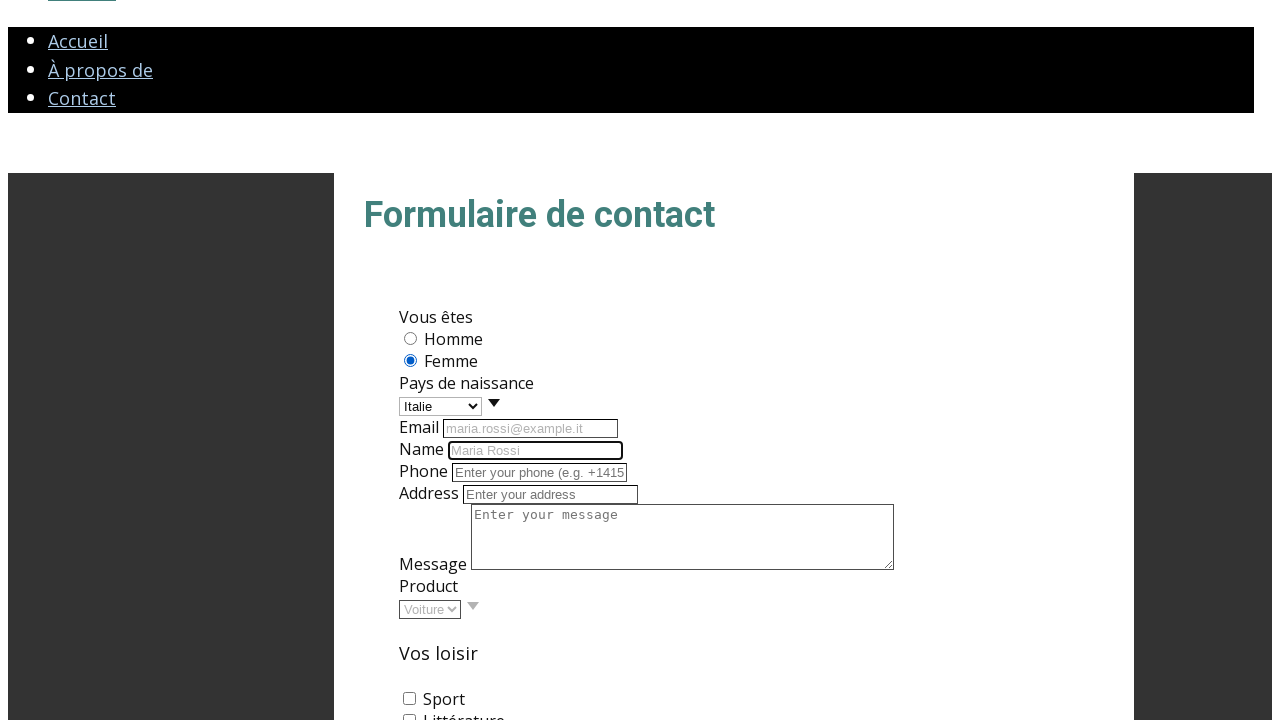

Scrolled phone field into view
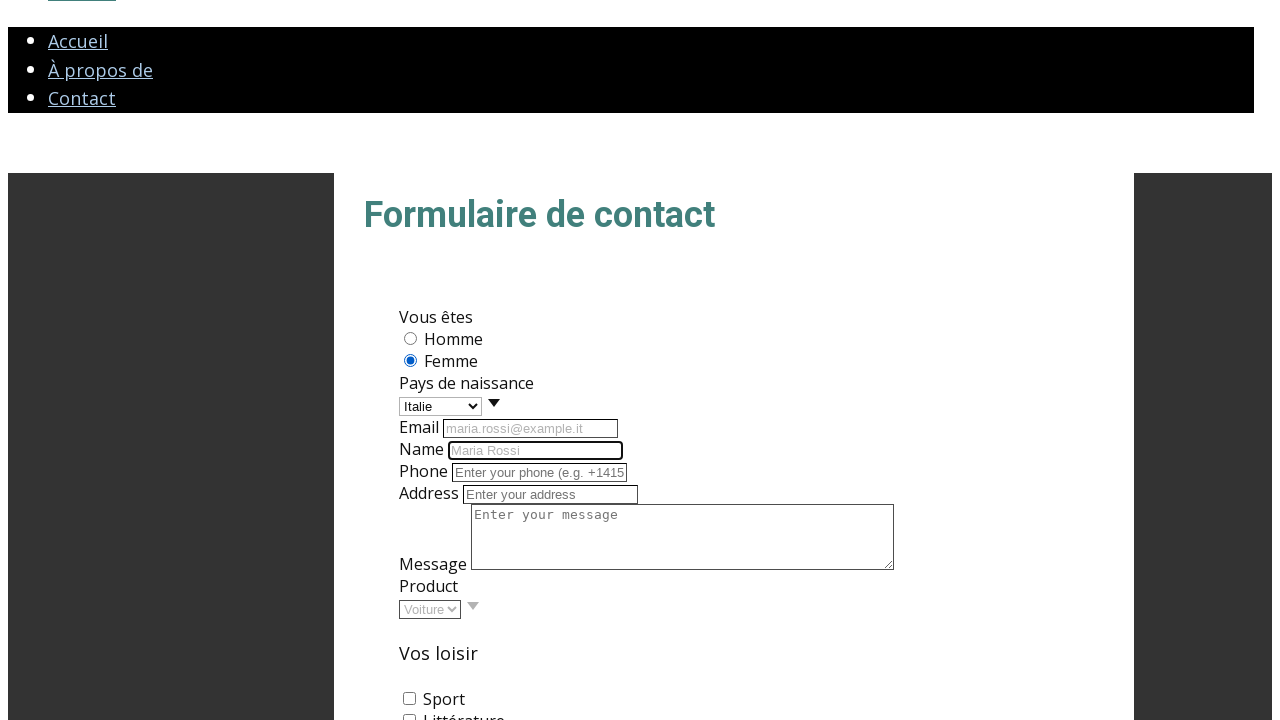

Filled phone field with '+39345678901' on #phone-84d9
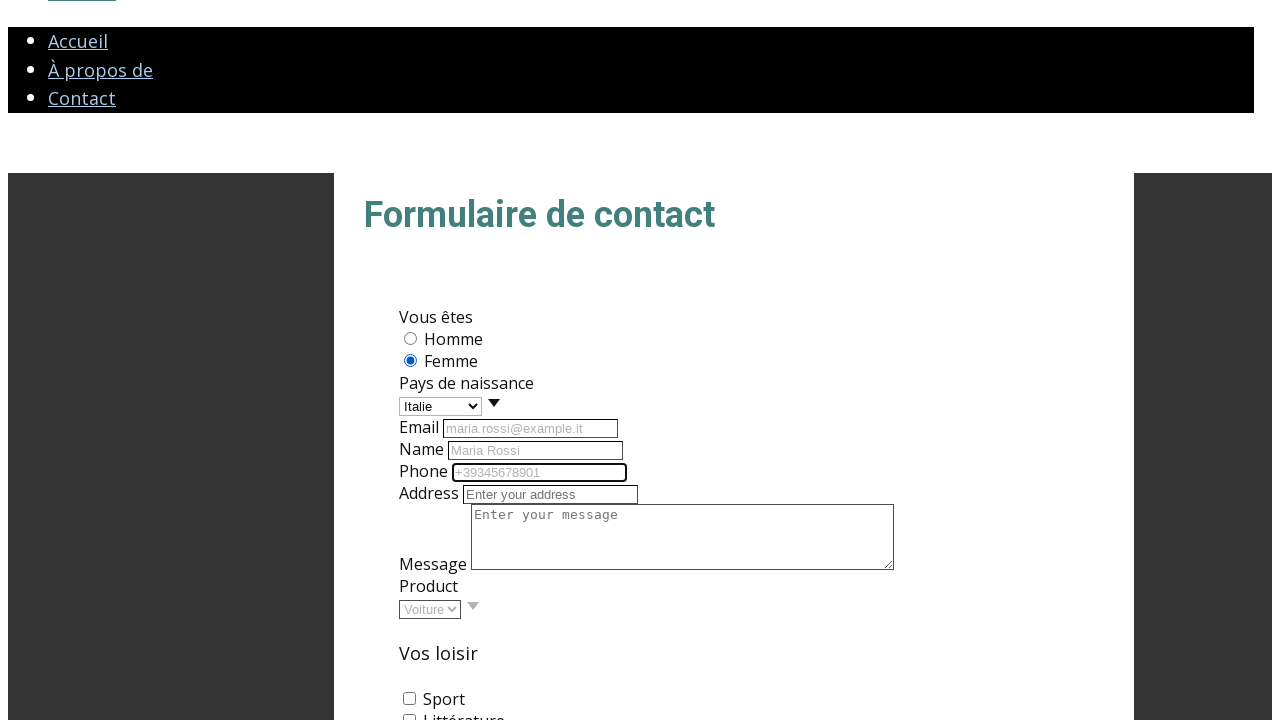

Filled address field with 'Via Roma 42, 00185 Roma' on #address-be2d
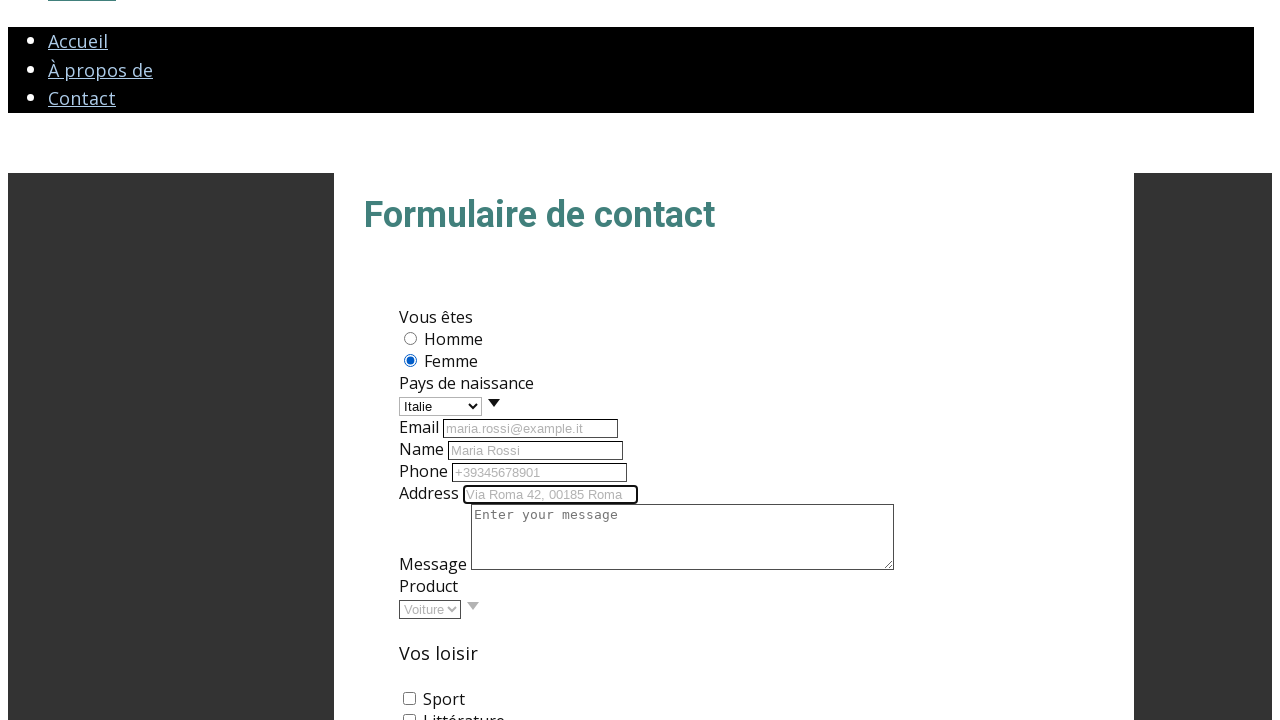

Filled message field with product inquiry text on #message-c6a3
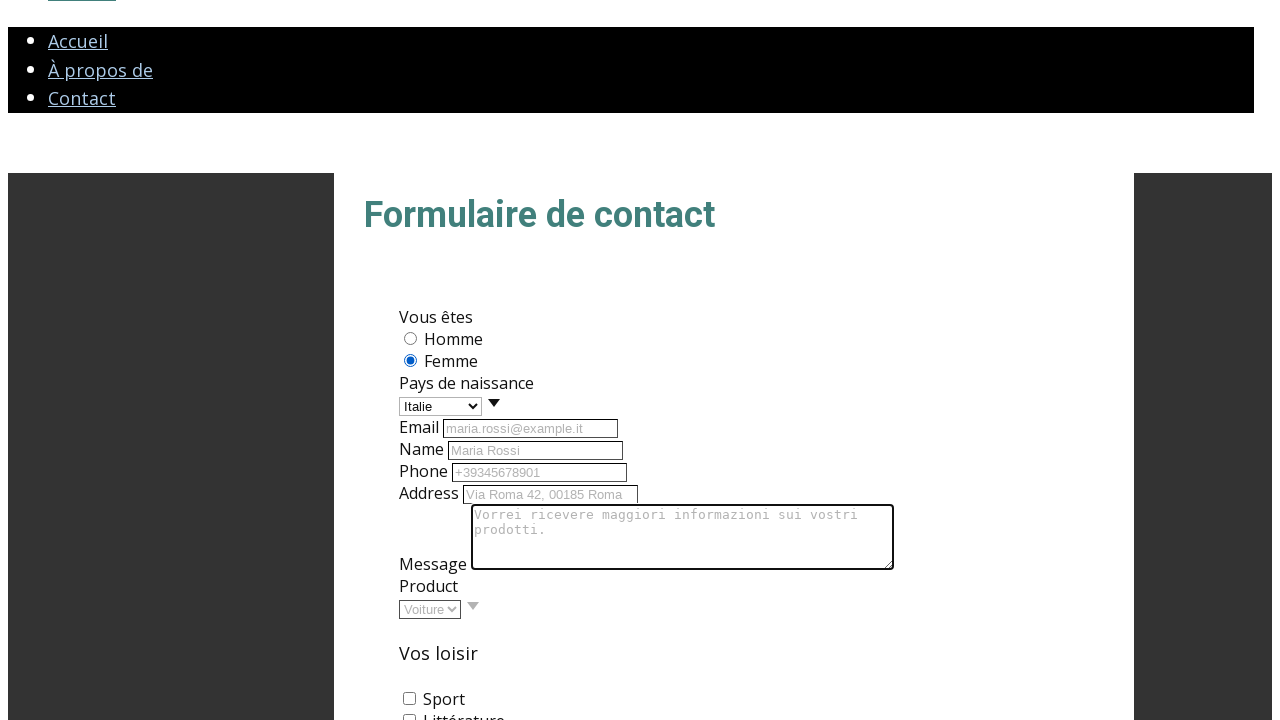

Scrolled product selection dropdown into view
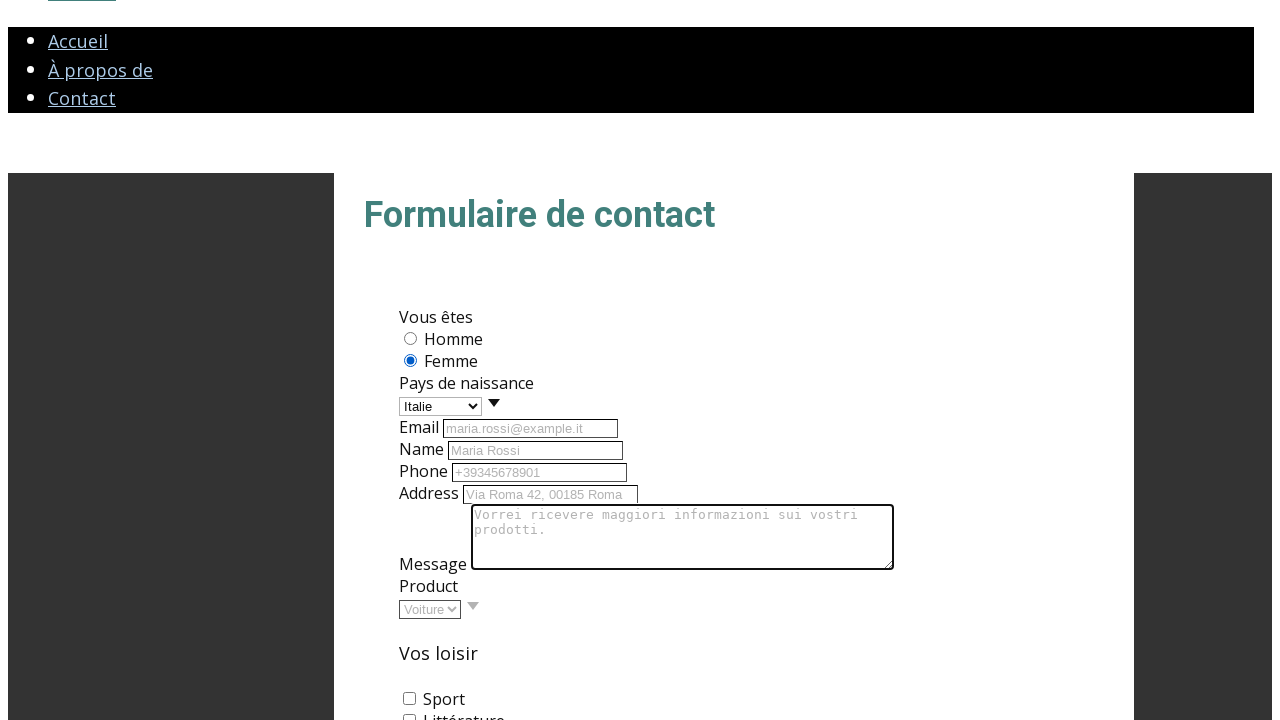

Selected product 'vel' from dropdown (female/Italy combination) on #select-c283
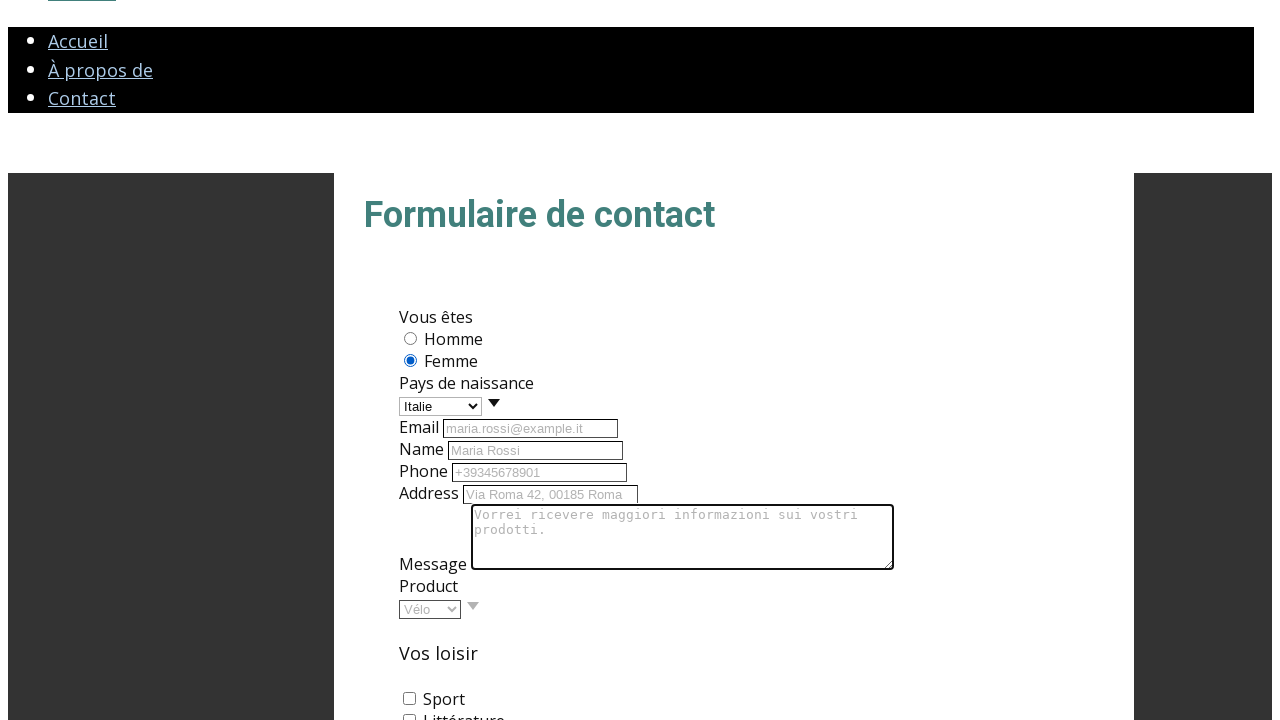

Checked product type checkbox at (410, 714) on #checkbox-1848
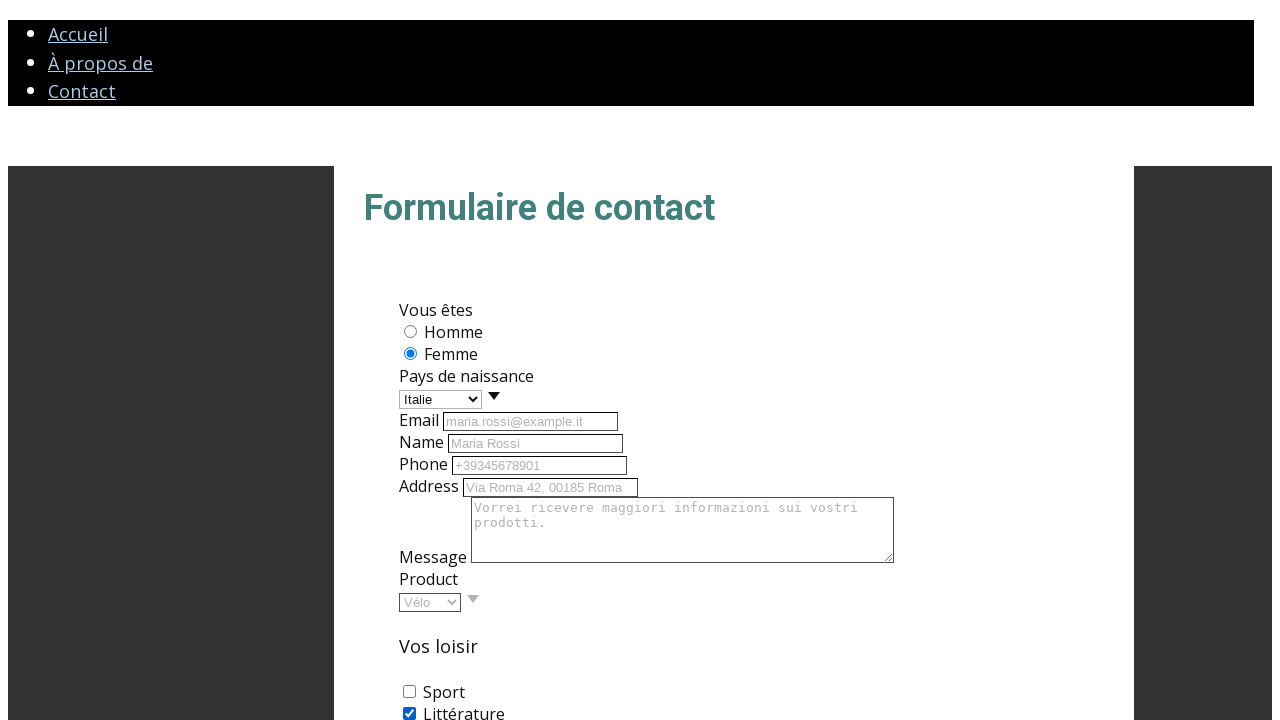

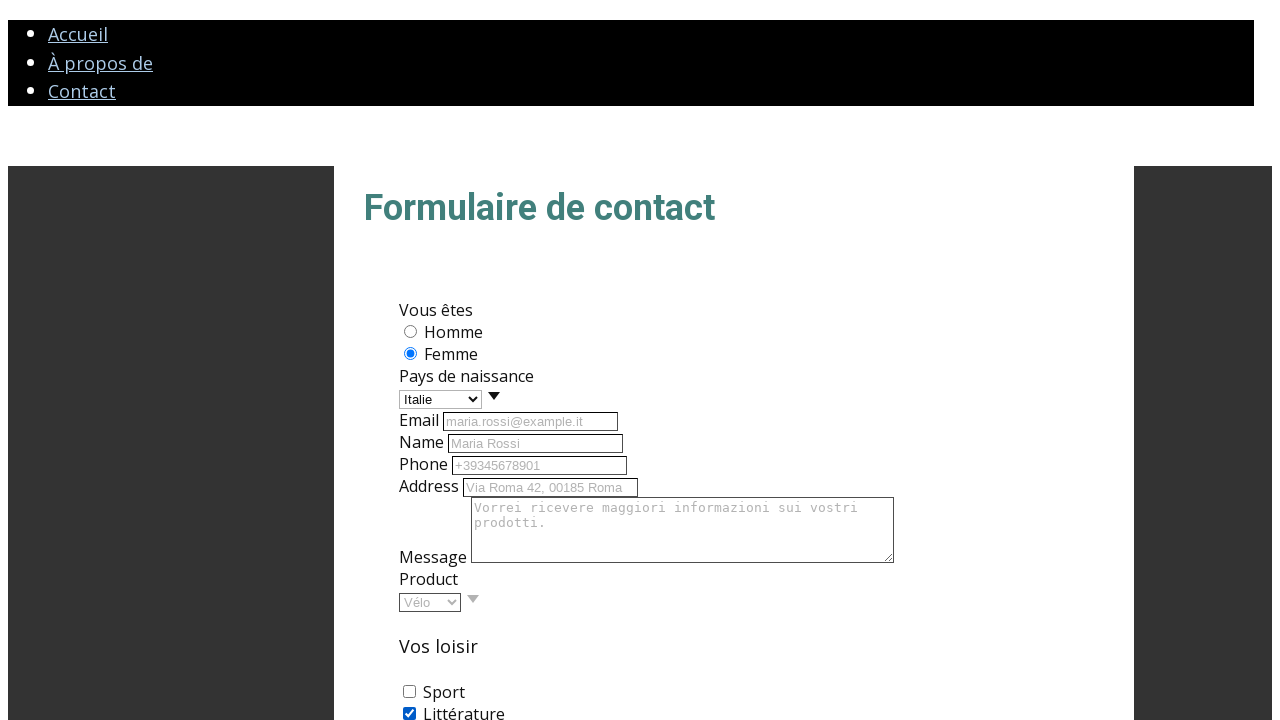